Tests double click functionality on a button and verifies the double click message appears

Starting URL: https://demoqa.com/buttons

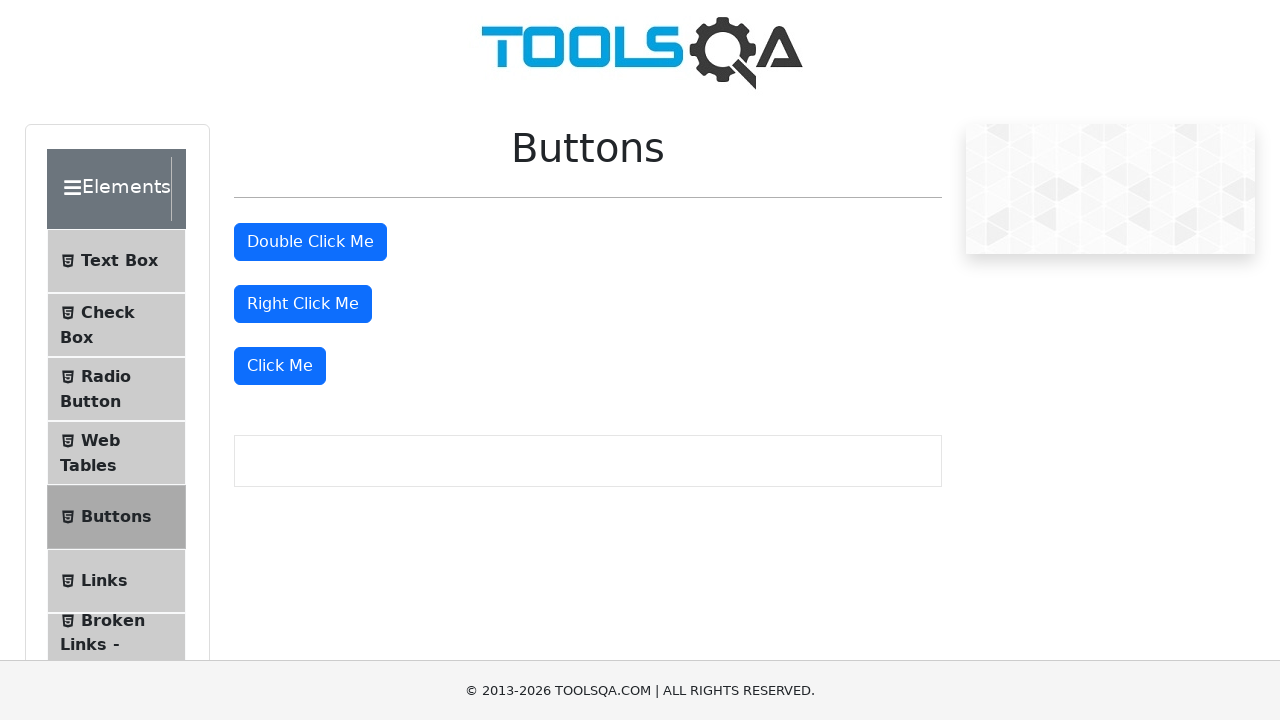

Scrolled page to view buttons section
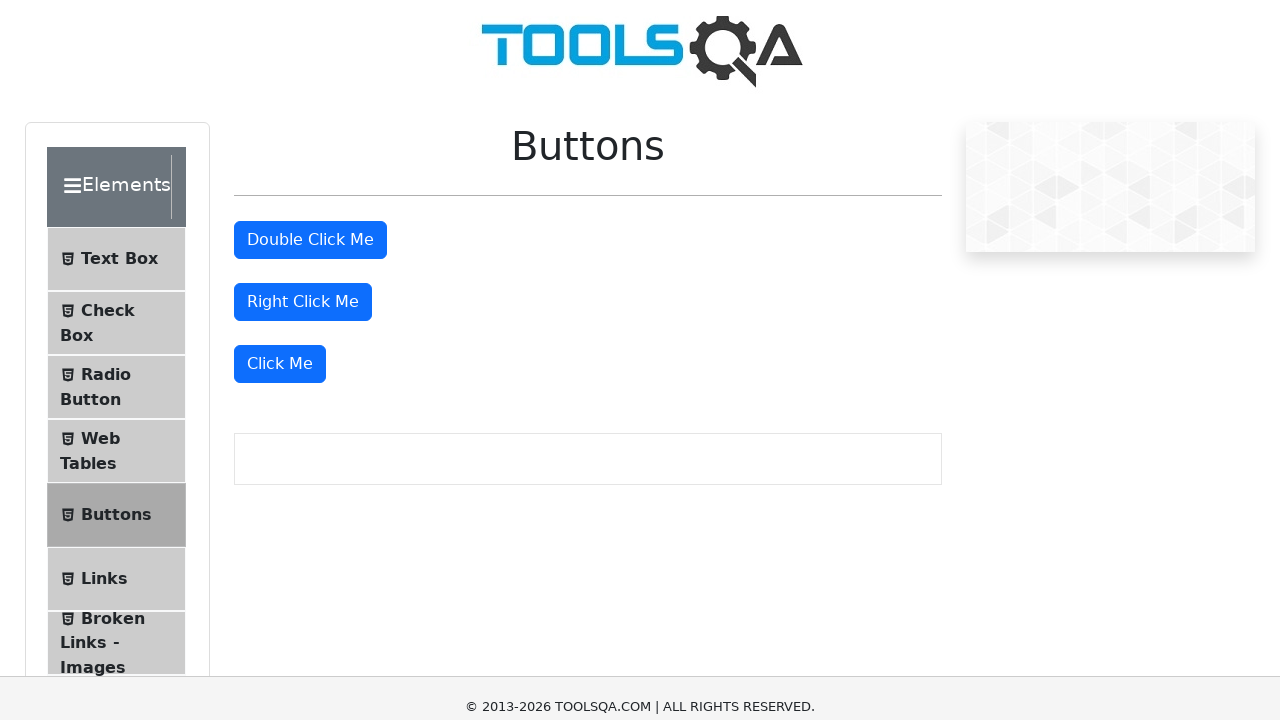

Buttons section became visible
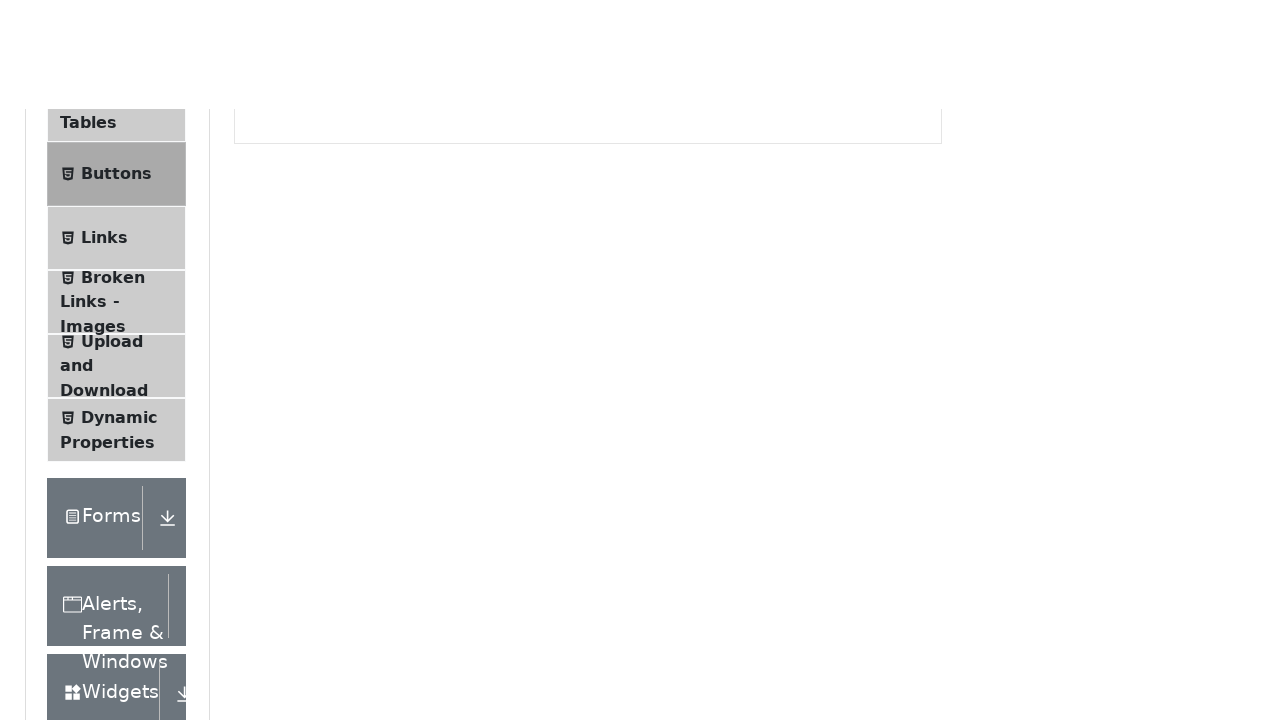

Double-clicked the double click button at (310, 242) on #doubleClickBtn
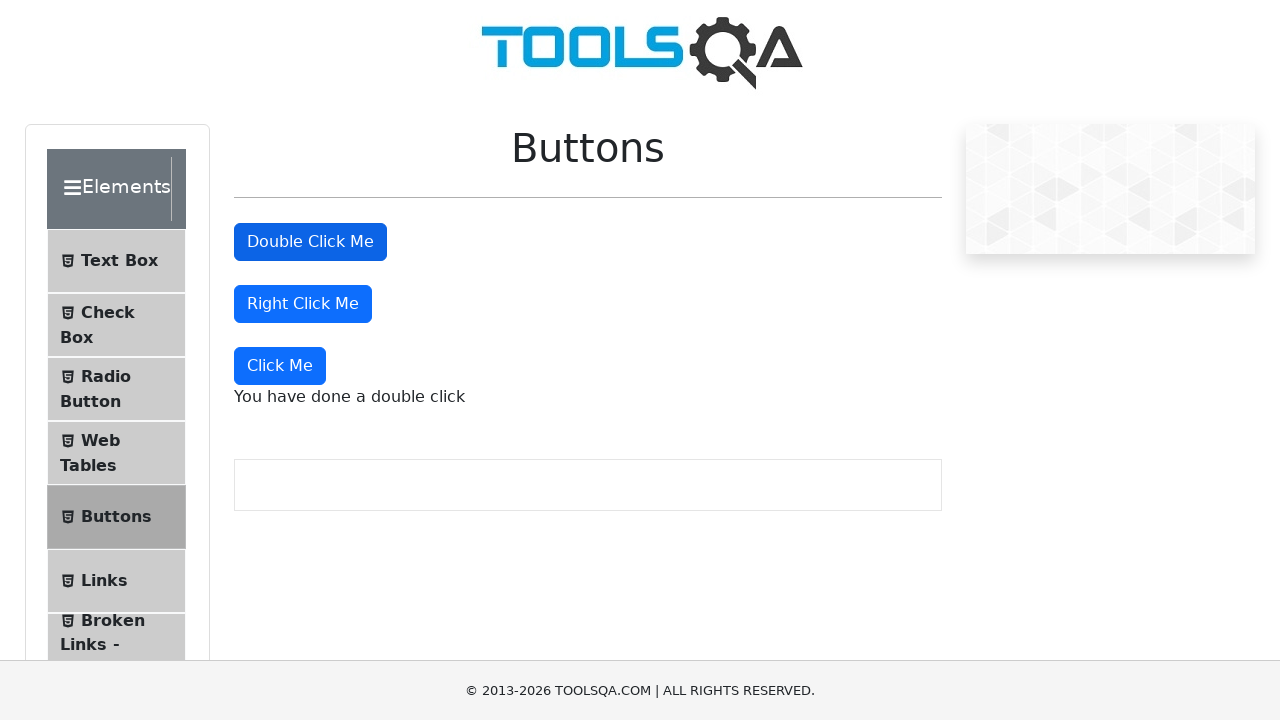

Double click message appeared
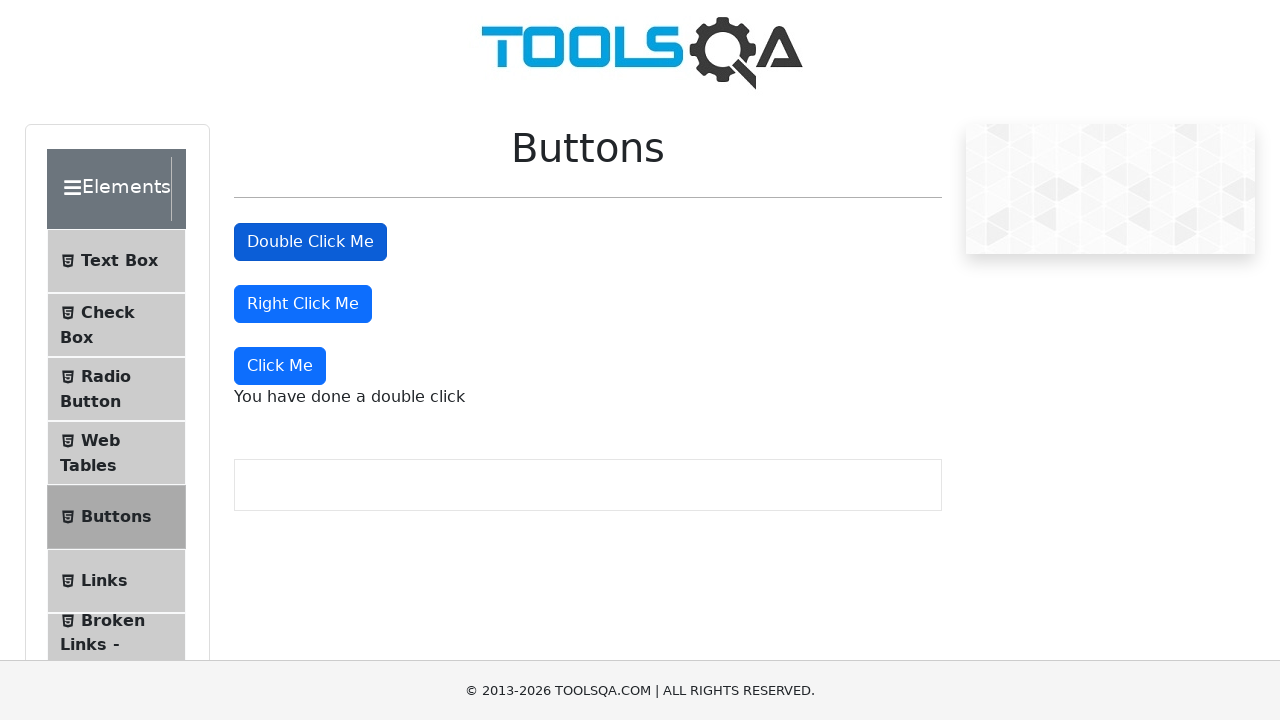

Verified double click message text is correct
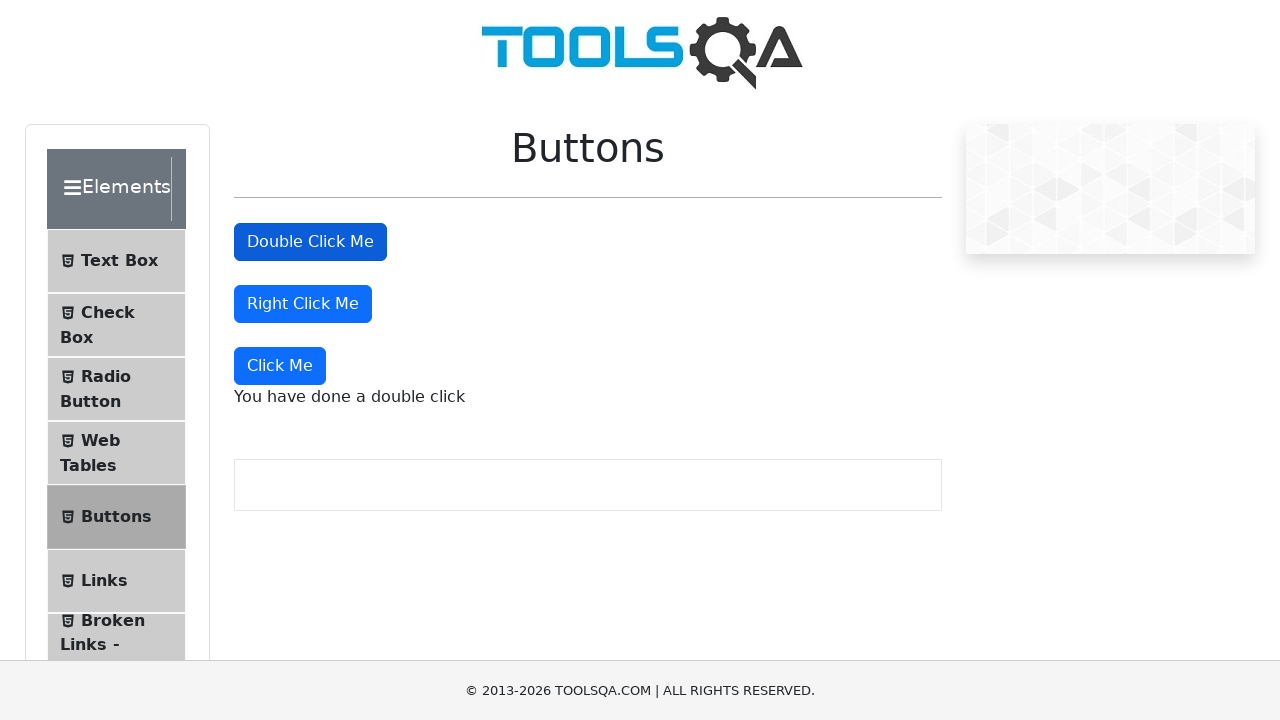

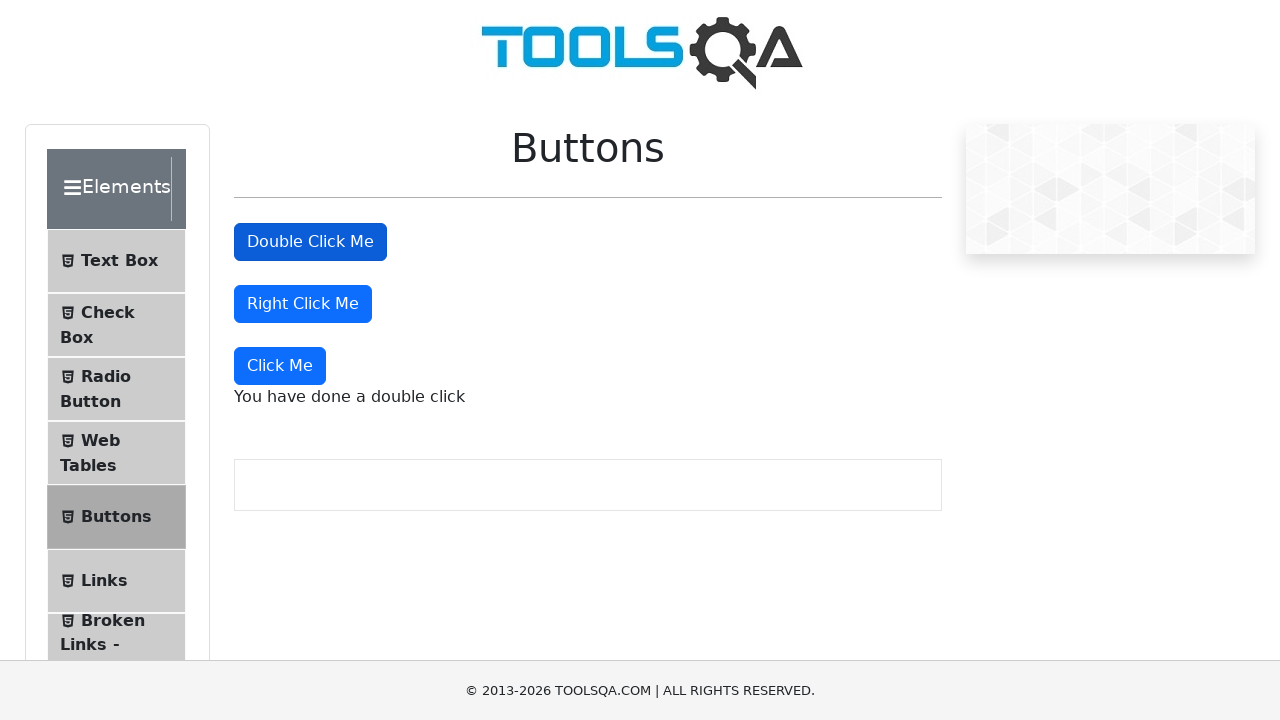